Tests dropdown selection functionality by selecting country and state from dependent dropdowns

Starting URL: https://demoapps.qspiders.com/ui/dropdown?sublist=0

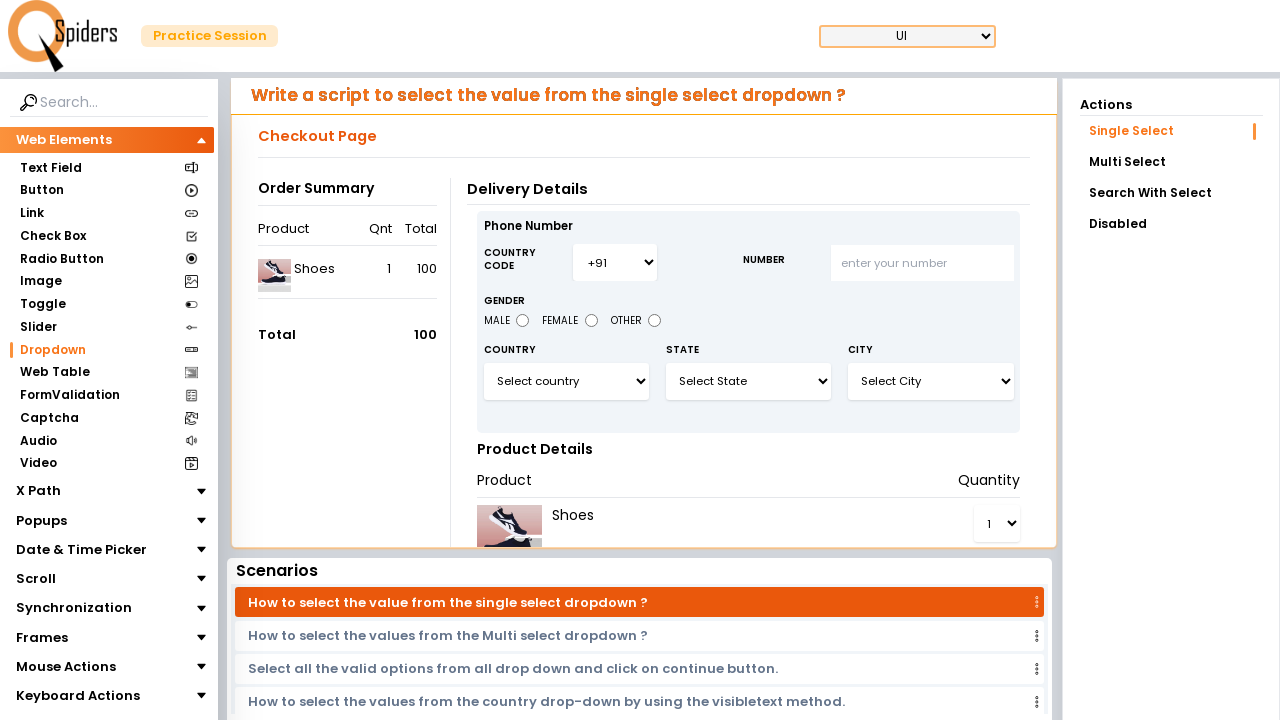

Selected 'India' from country dropdown on select#select3
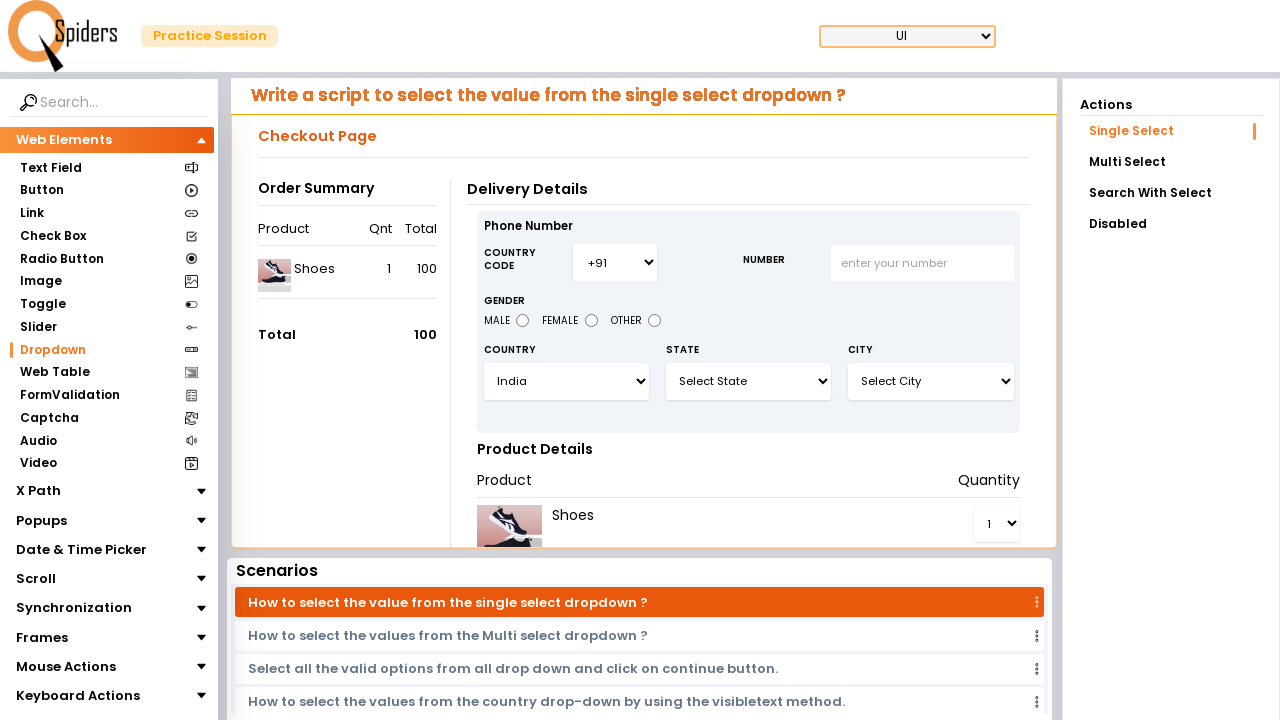

Waited for state dropdown to update
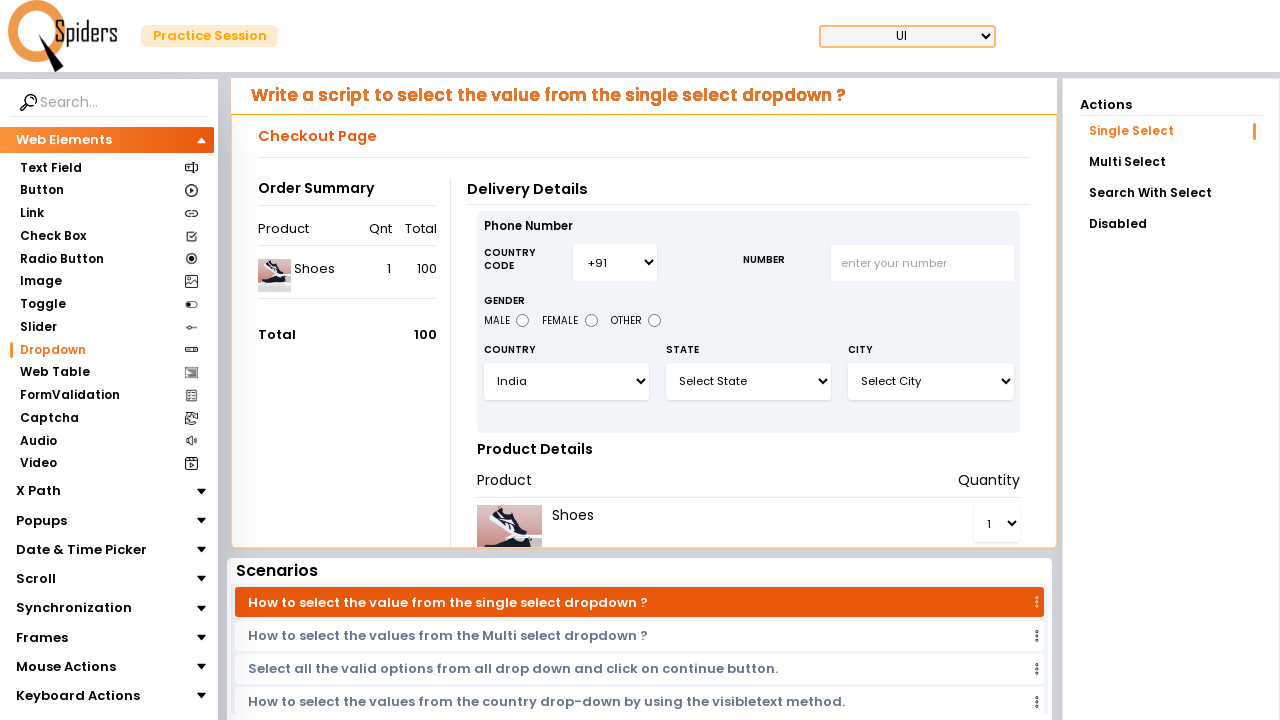

Selected 'Karnataka' from state dropdown on select#select5
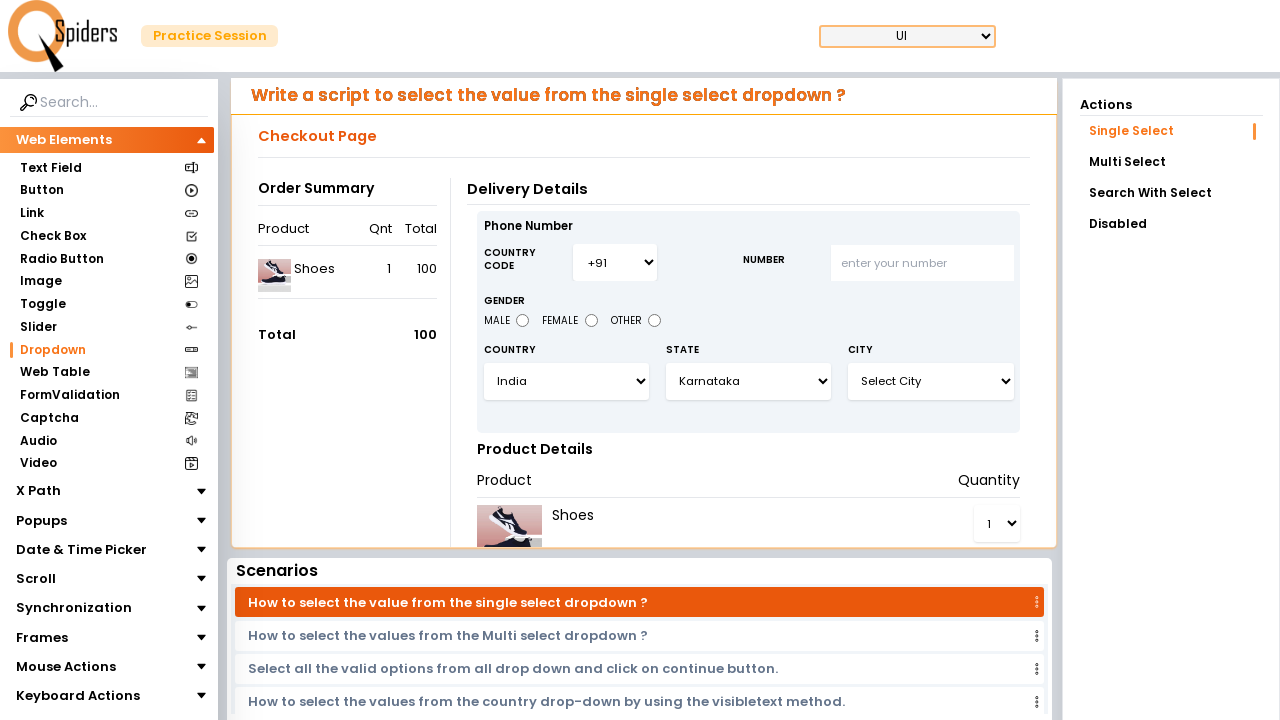

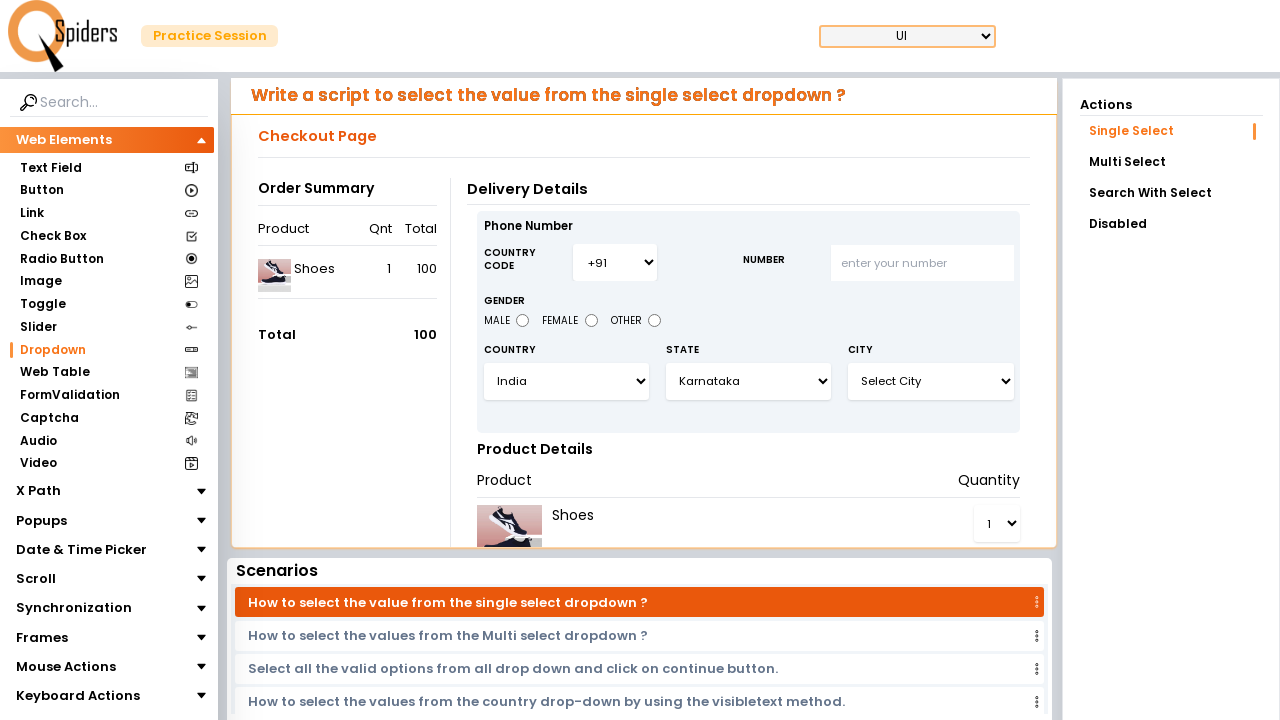